Tests the resizable widget on jQueryUI by dragging the resize handle to expand the element within an iframe

Starting URL: https://jqueryui.com/resizable/

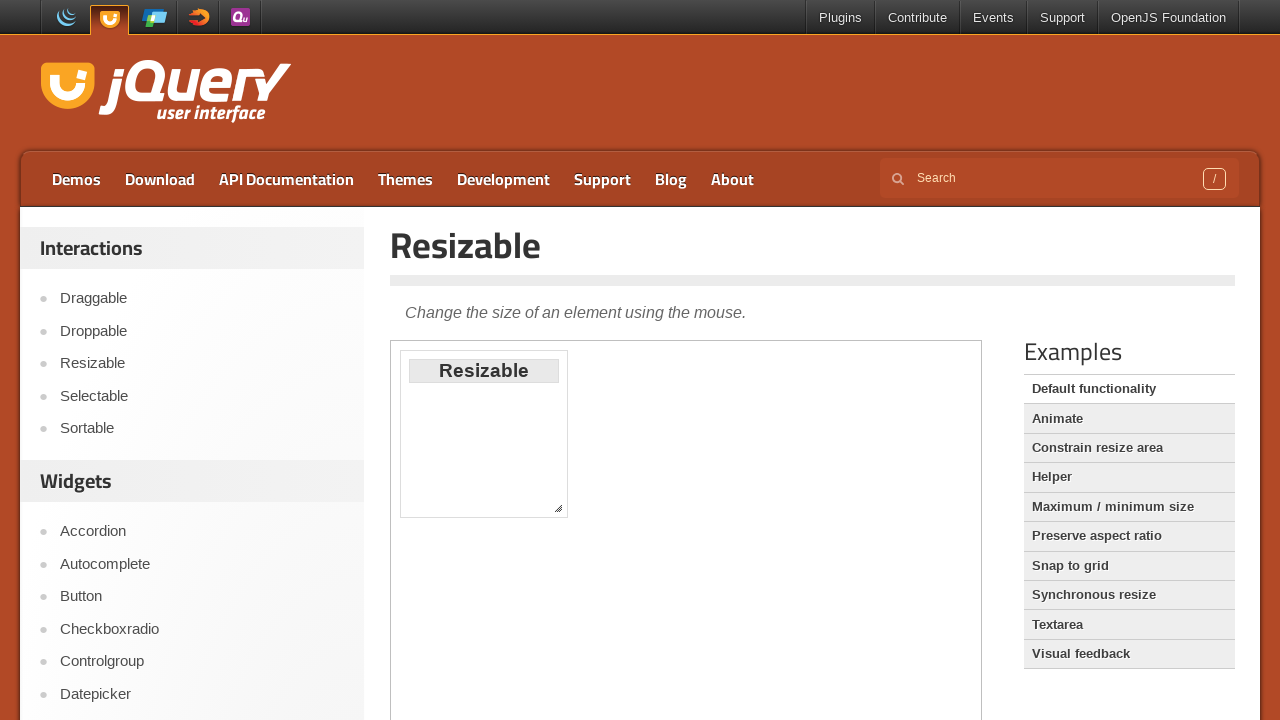

Located the demo iframe containing the resizable widget
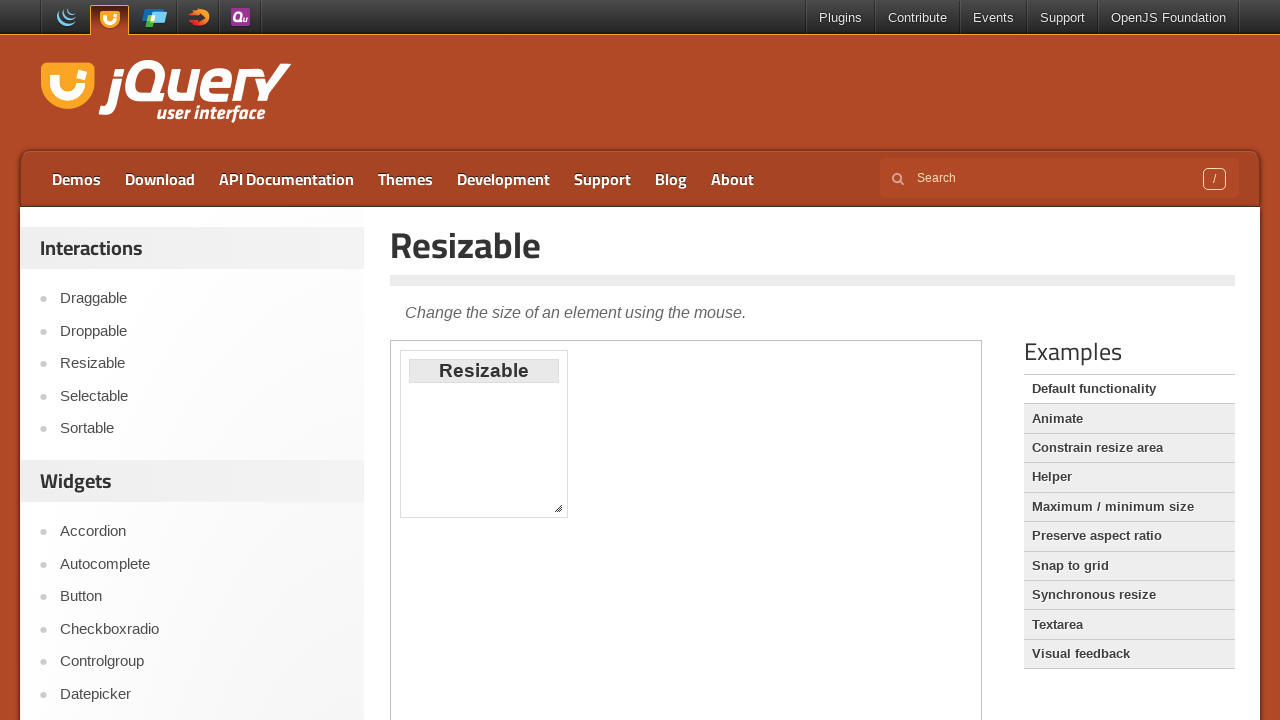

Located the southeast resize handle on the widget
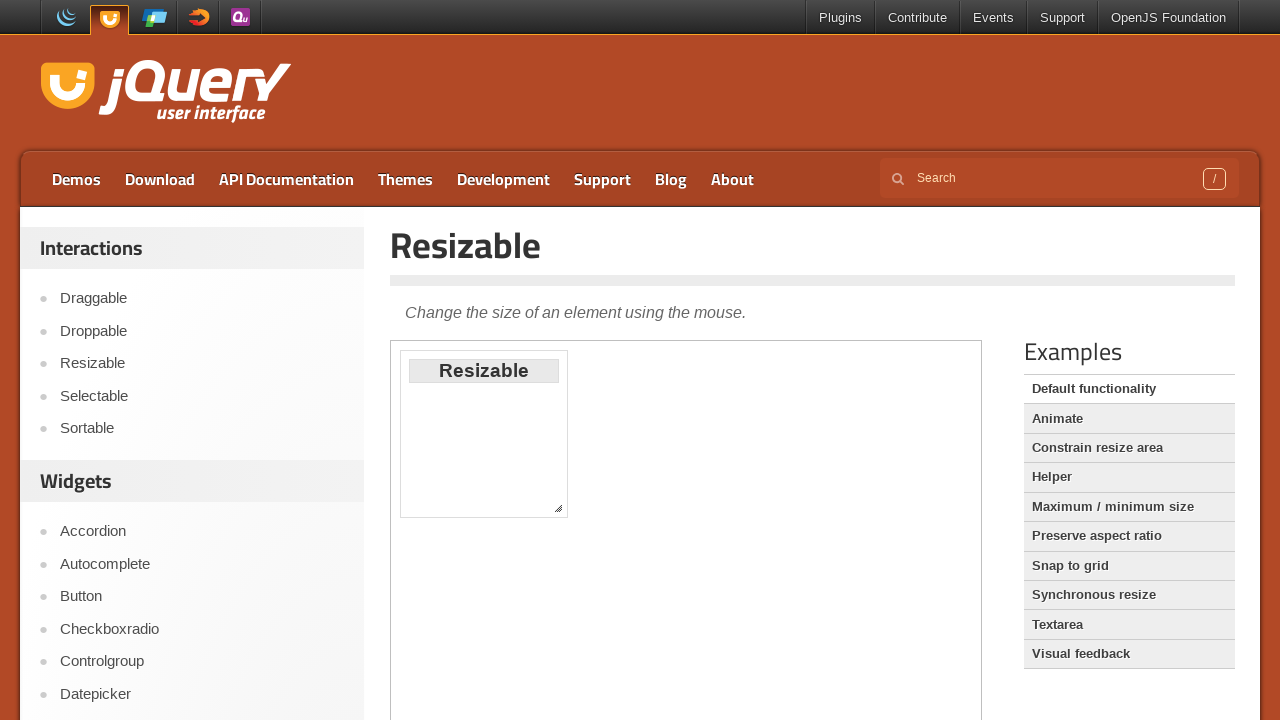

Retrieved bounding box coordinates of the resize handle
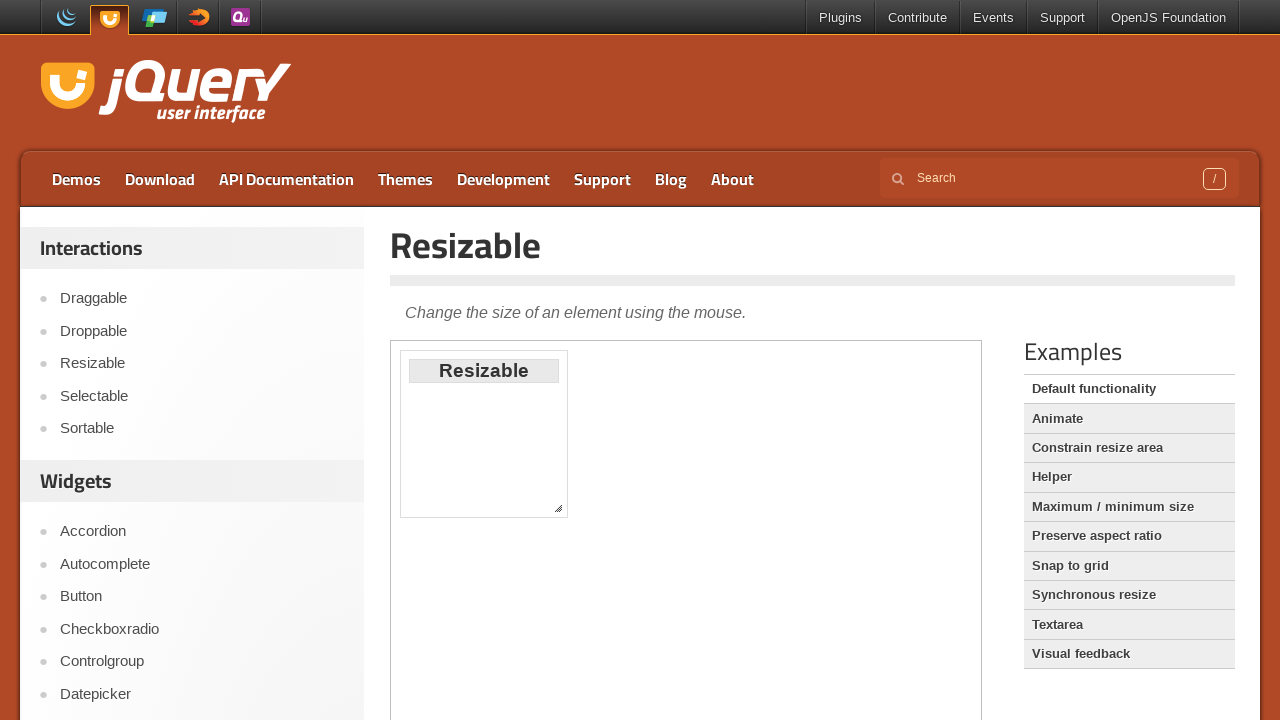

Moved mouse to the center of the resize handle at (558, 508)
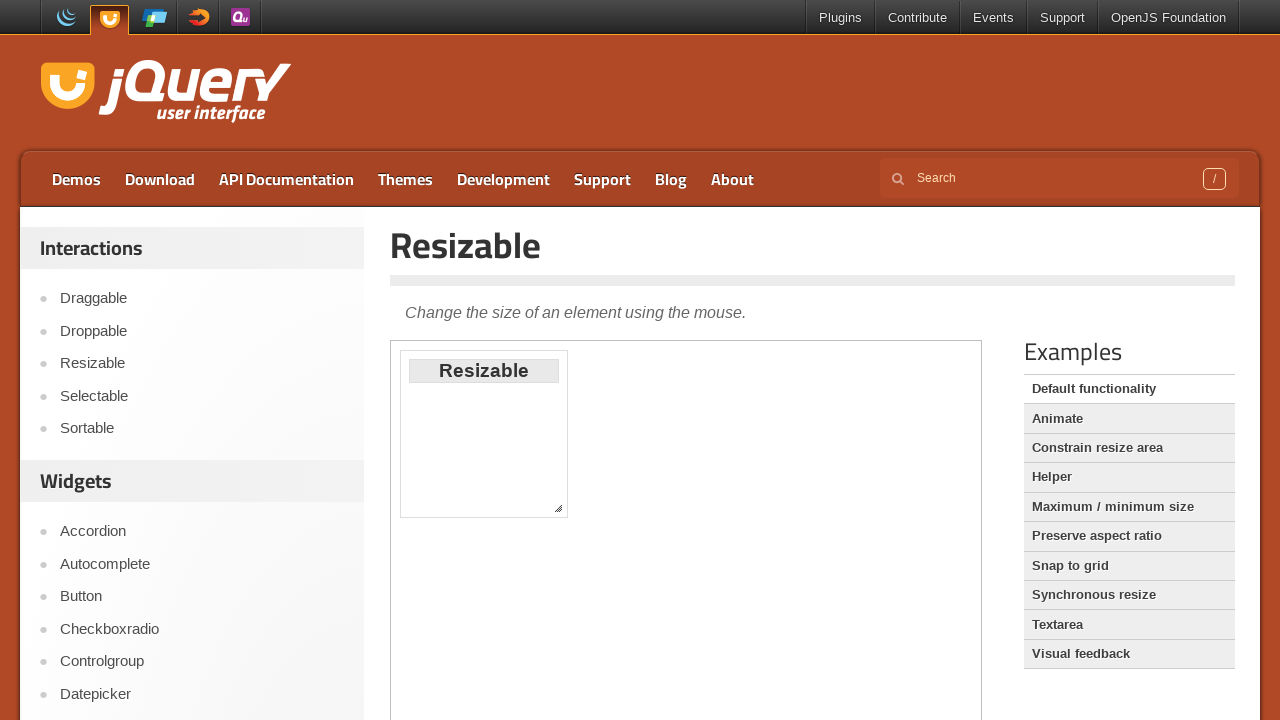

Pressed down the mouse button on the resize handle at (558, 508)
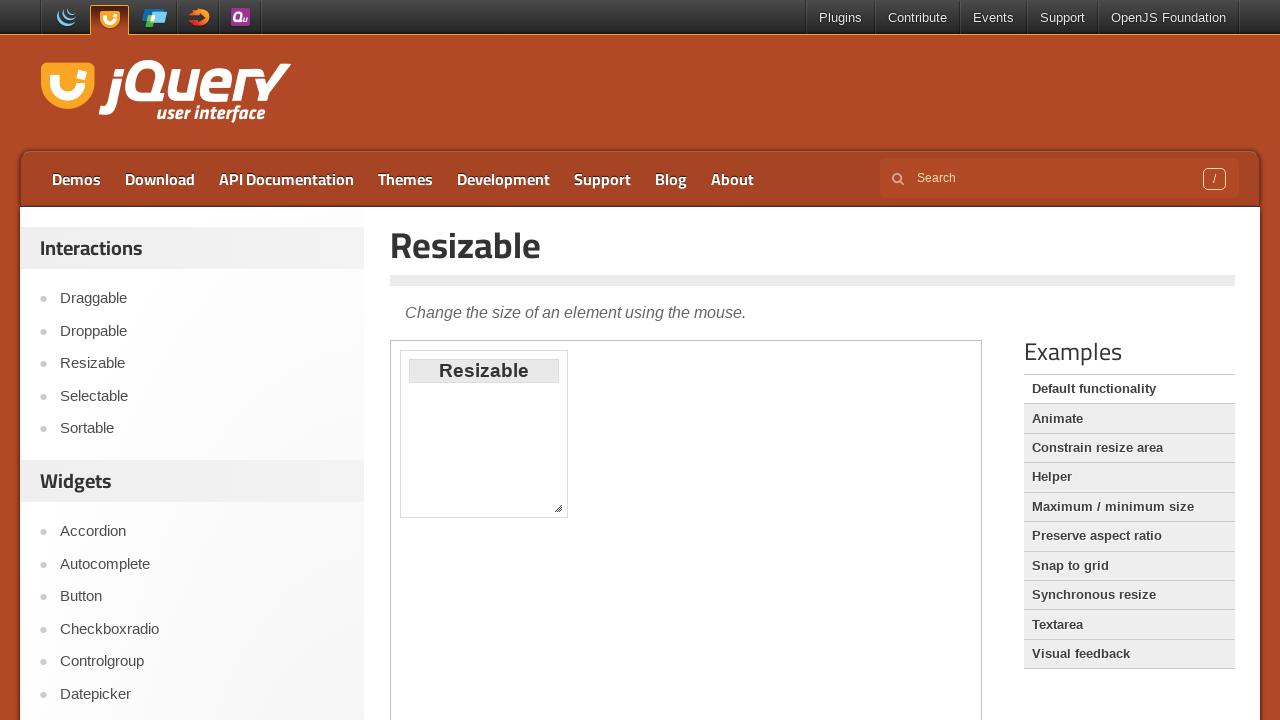

Dragged the resize handle to expand the widget by 300px horizontally and 227px vertically at (850, 727)
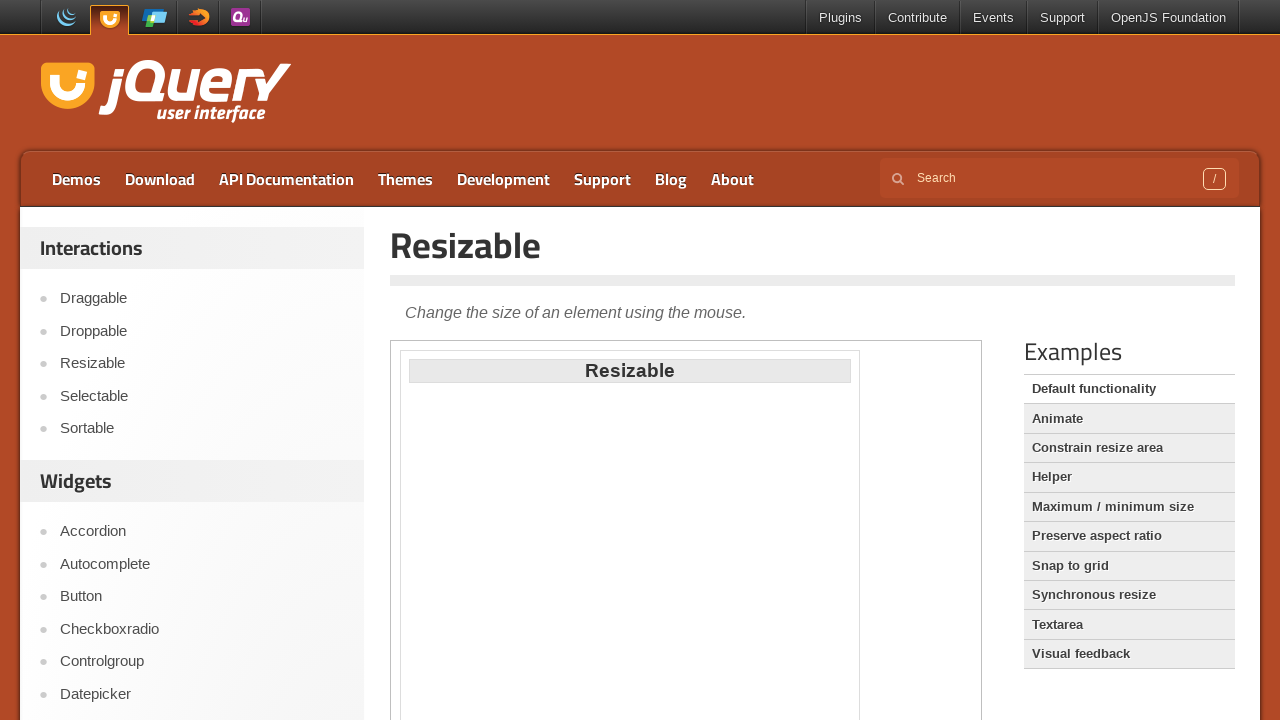

Released the mouse button to complete the resize operation at (850, 727)
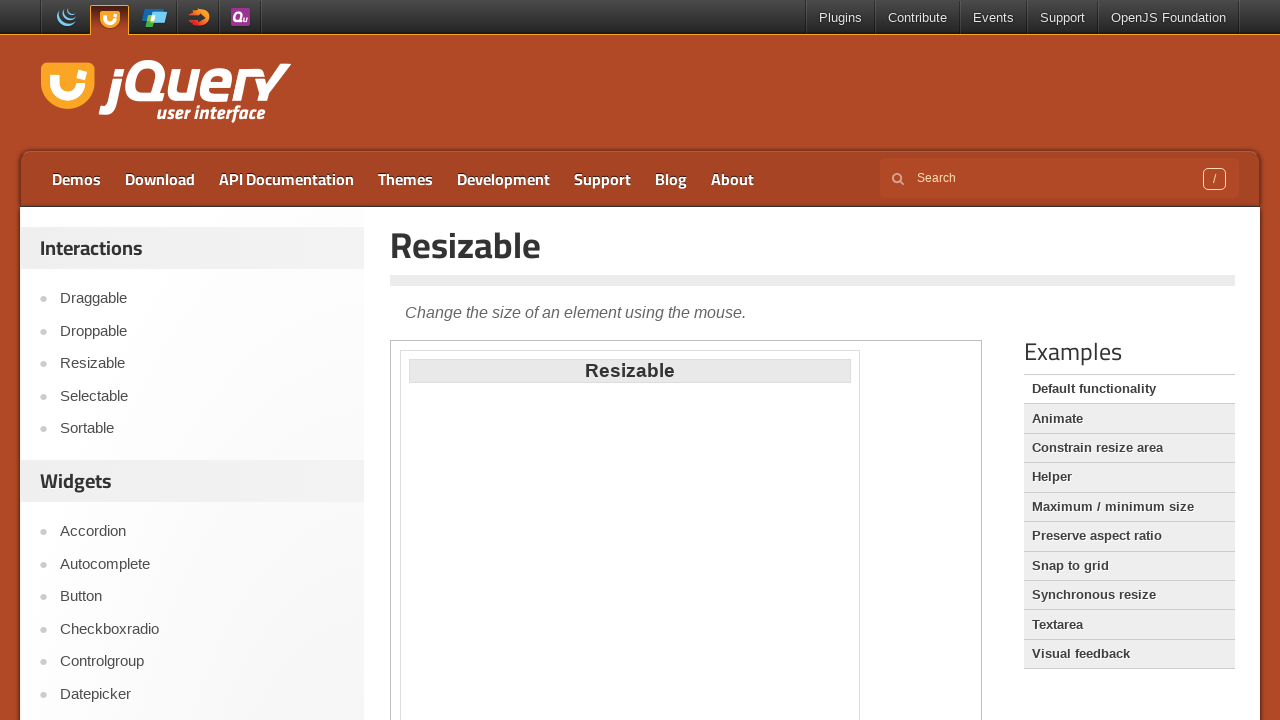

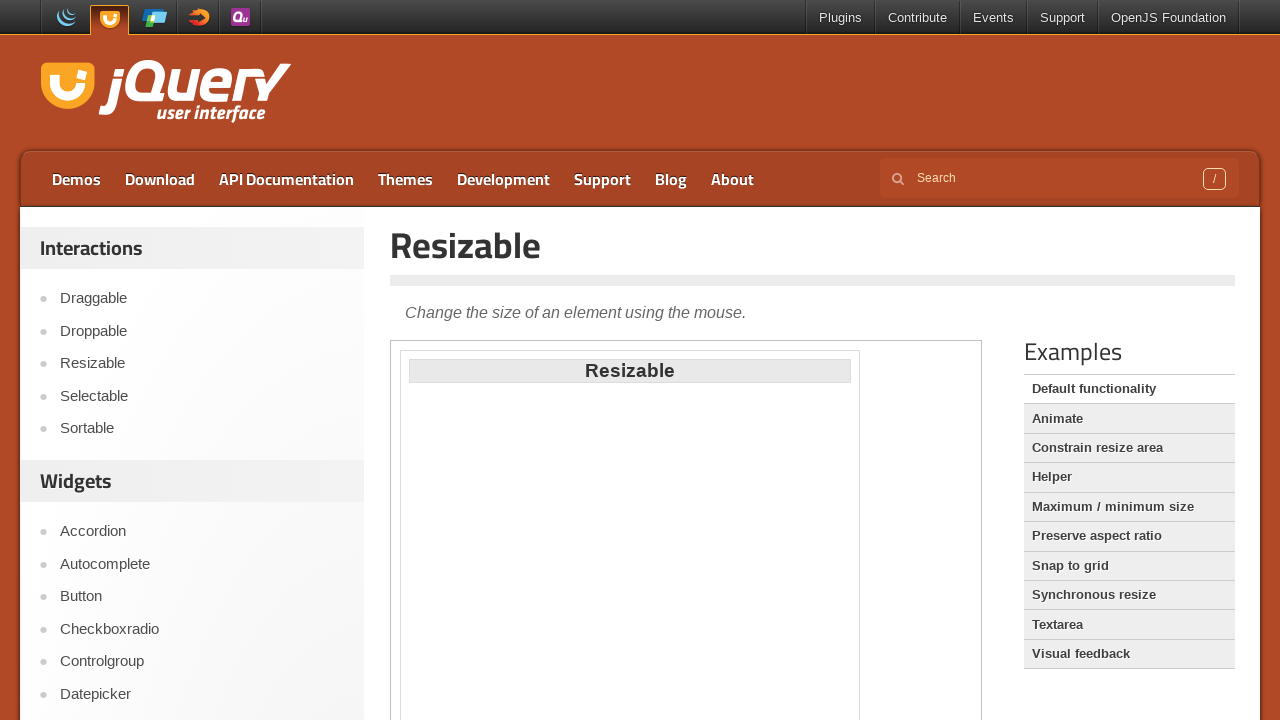